Tests prompt dialog by clicking the prompt button, entering text, and accepting the dialog

Starting URL: https://demoqa.com/alerts

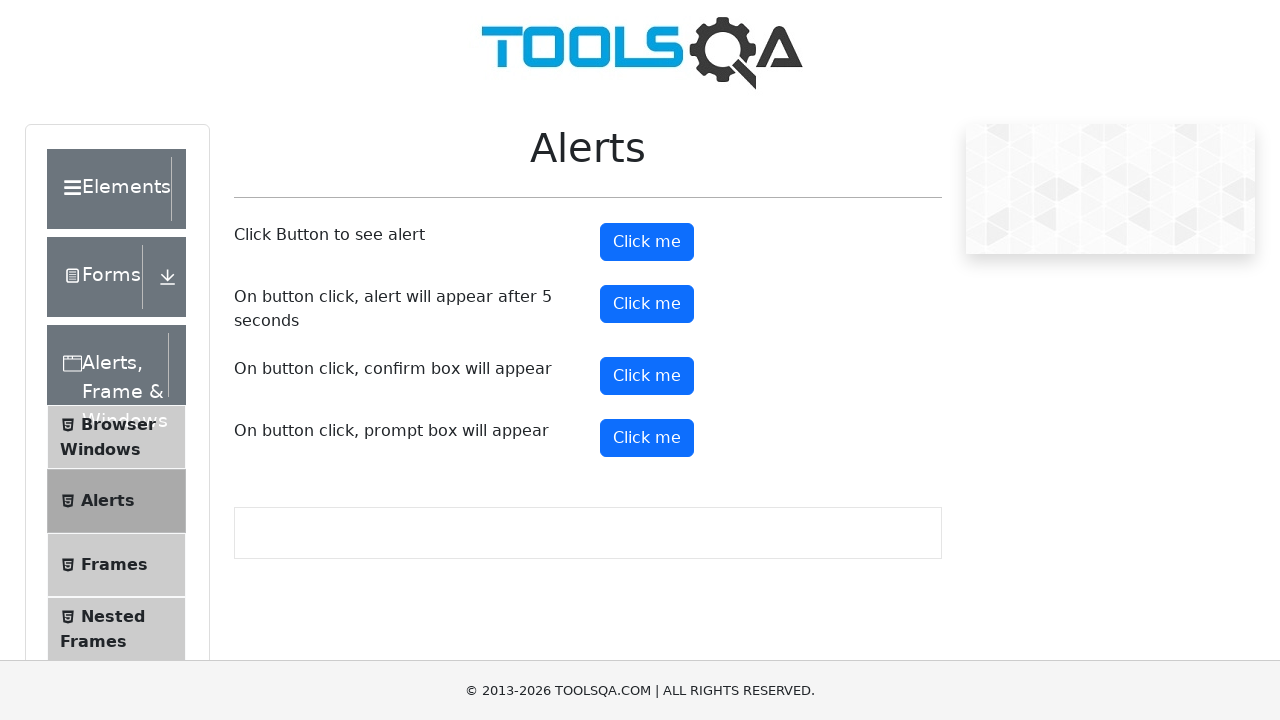

Set up dialog handler to accept prompt with text 'Abhishek Chavan'
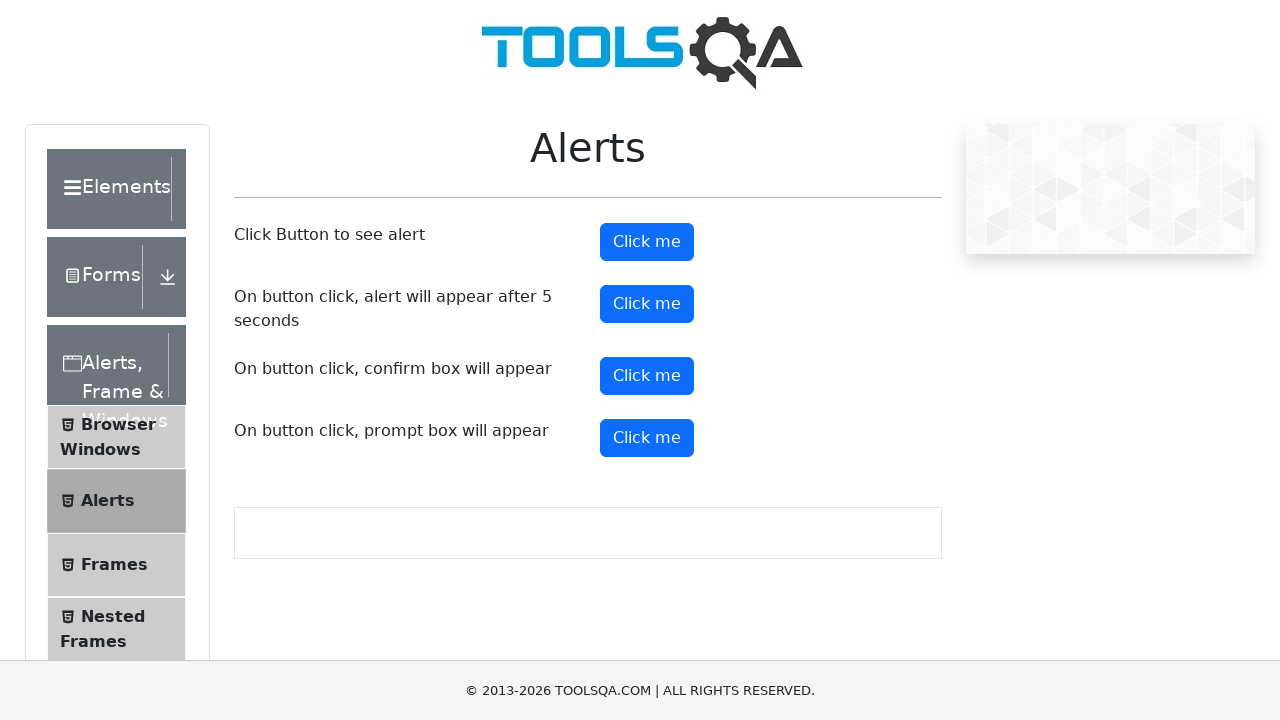

Clicked prompt button to trigger dialog at (647, 438) on #promtButton
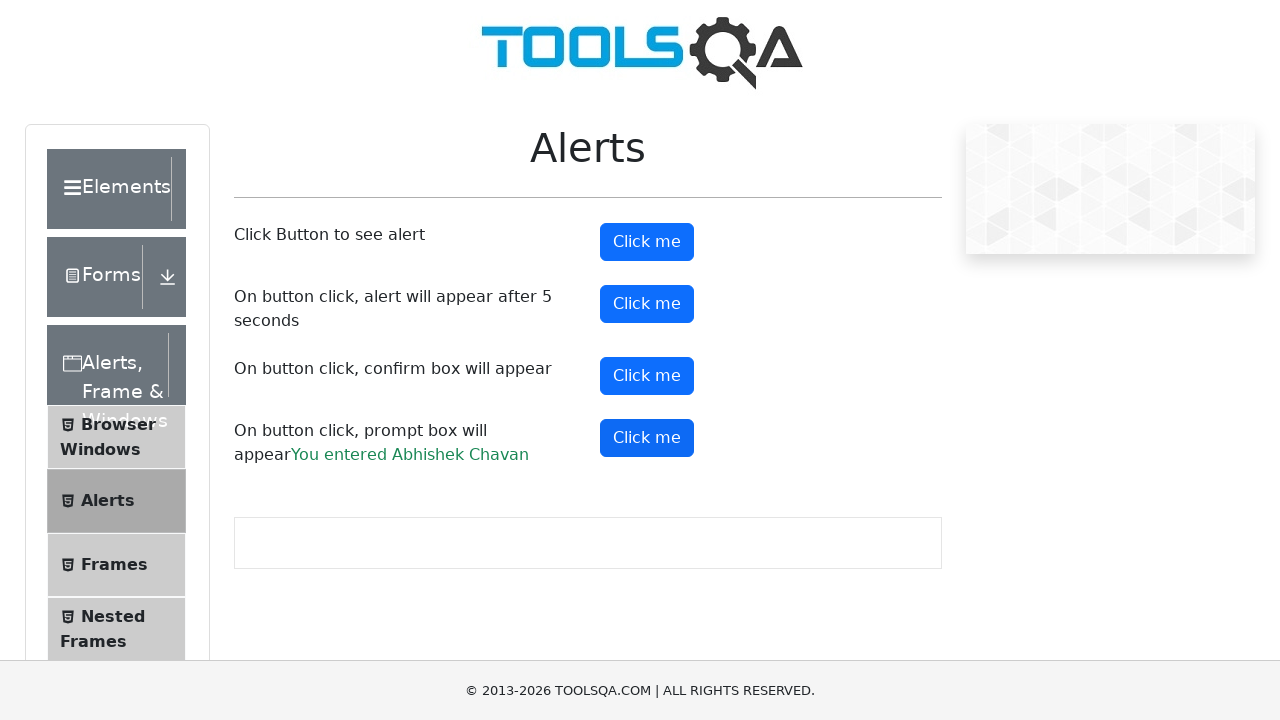

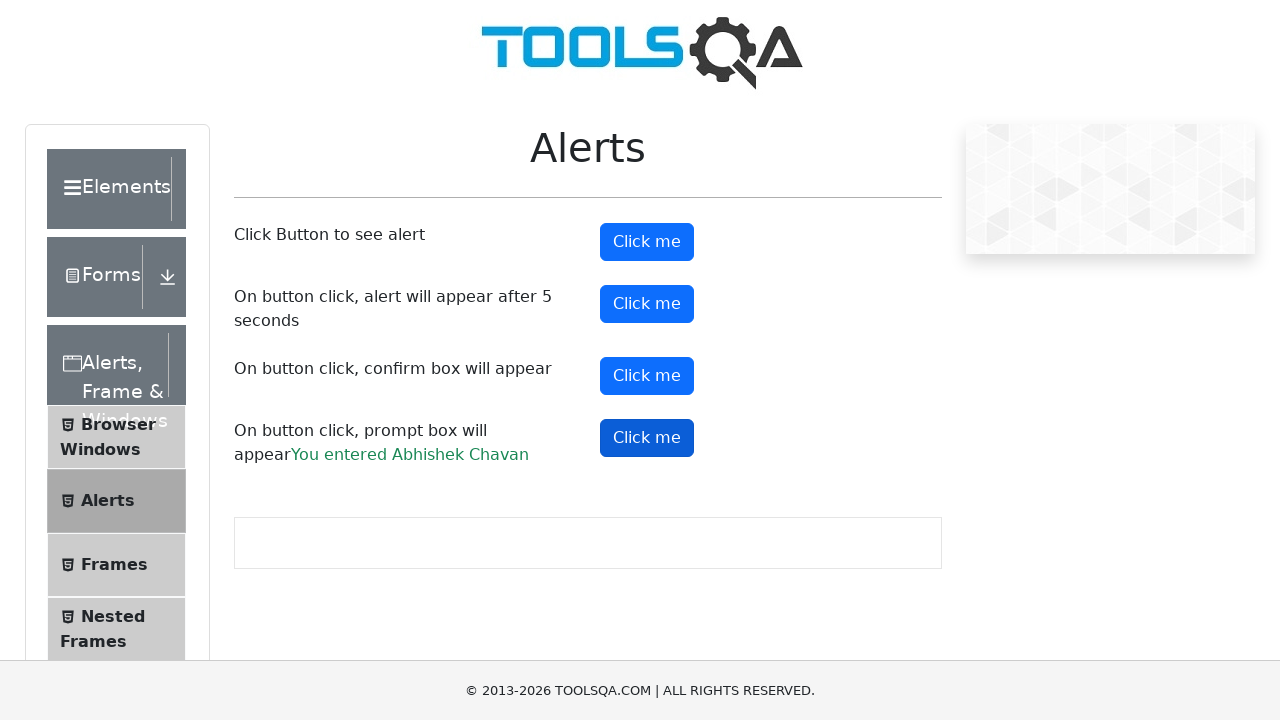